Tests dynamic element loading by clicking a button and waiting for text to appear

Starting URL: https://syntaxprojects.com/dynamic-elements-loading.php

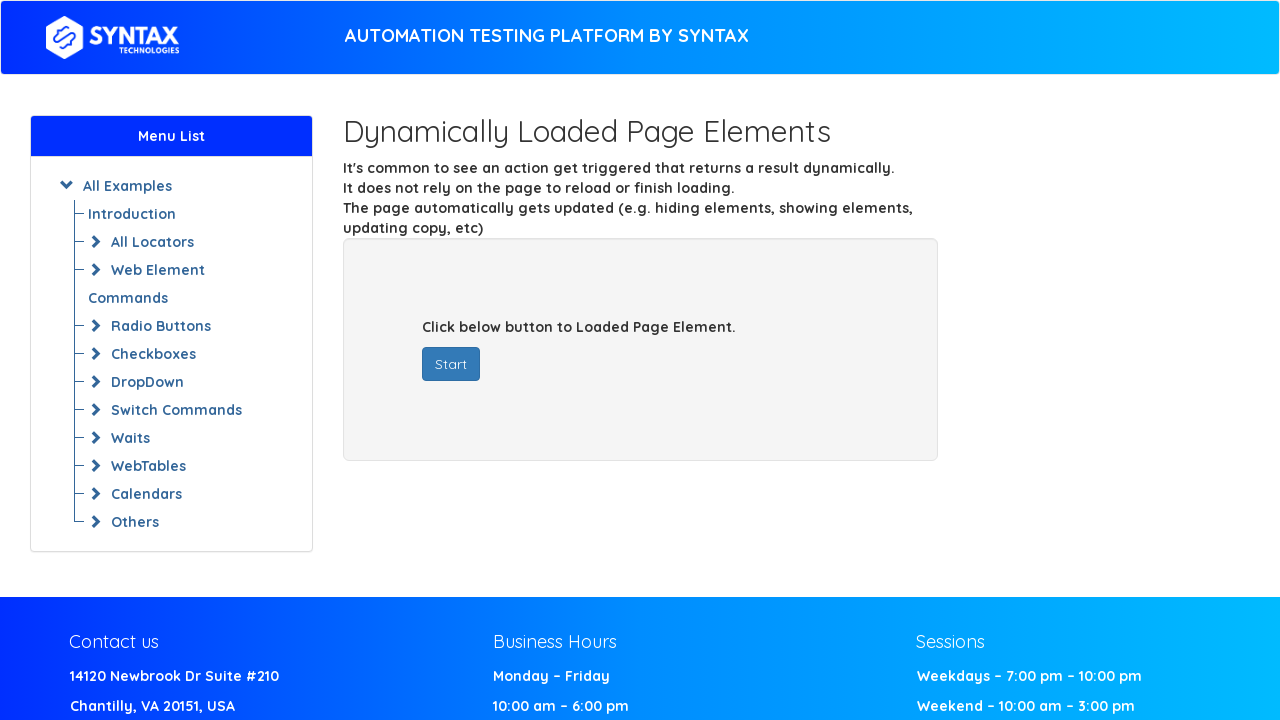

Clicked the start button to trigger dynamic content loading at (451, 364) on #startButton
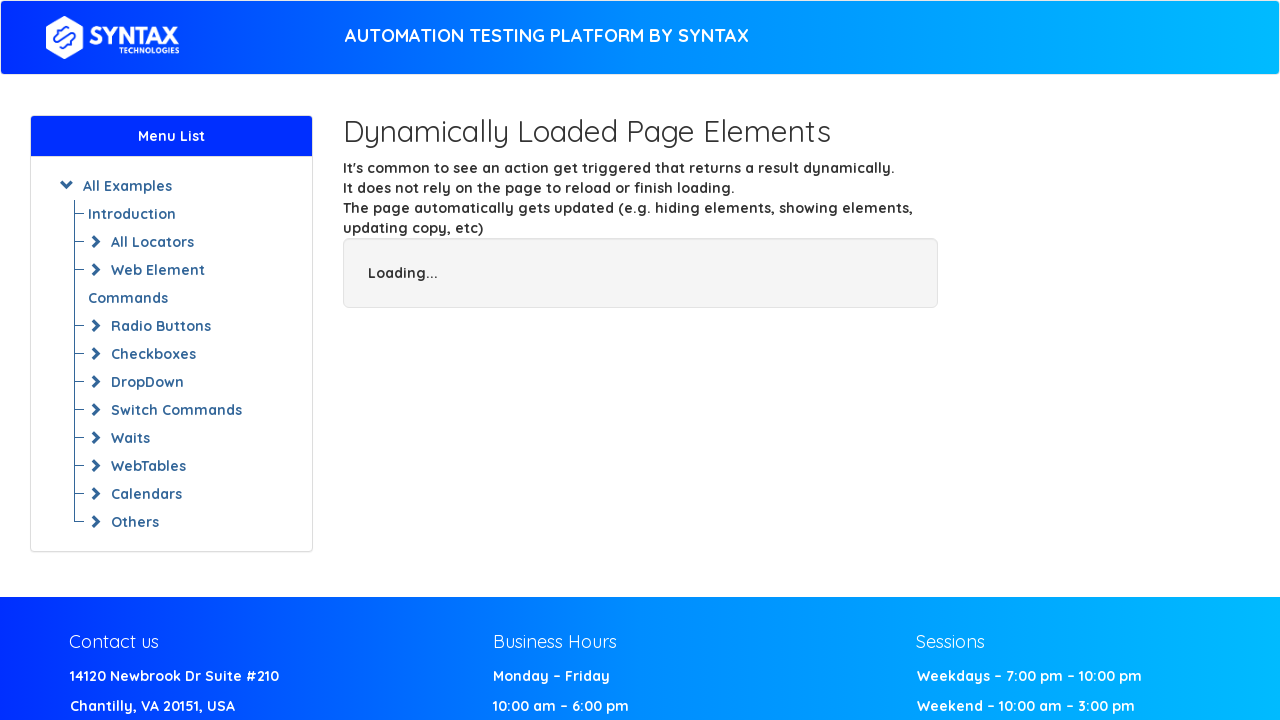

Dynamic text element 'Welcome Syntax Technologies' appeared and loaded
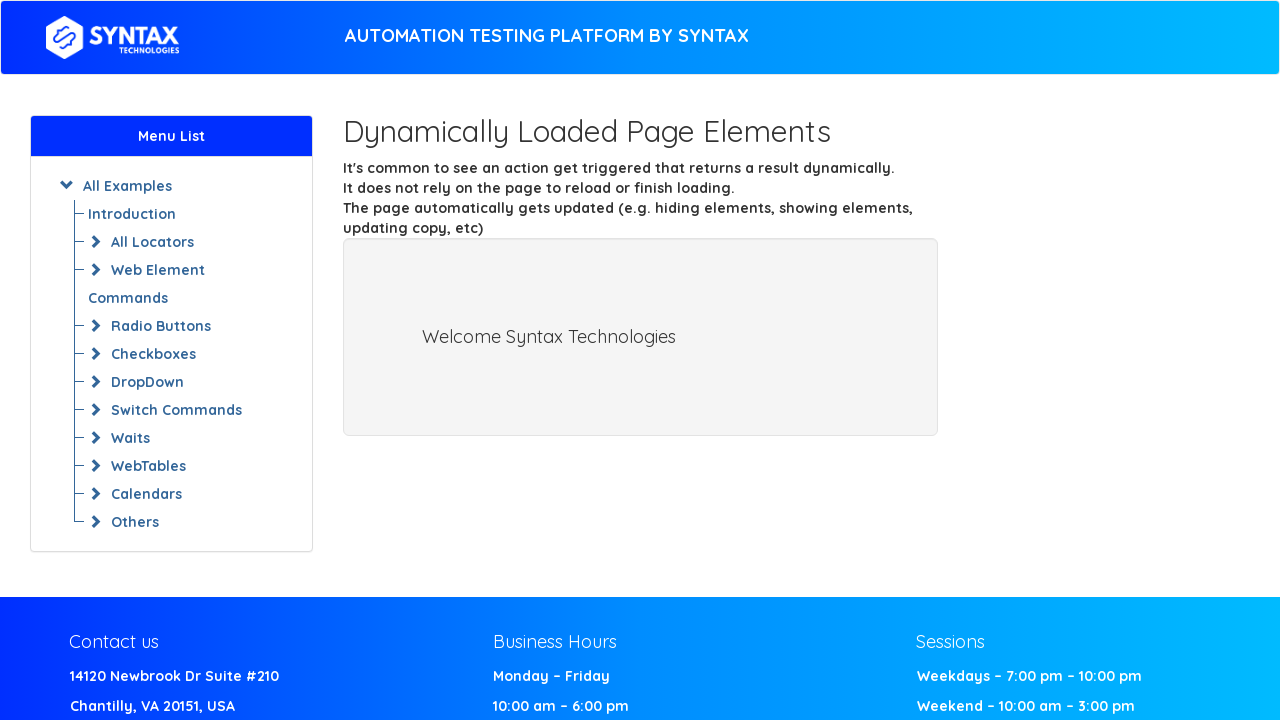

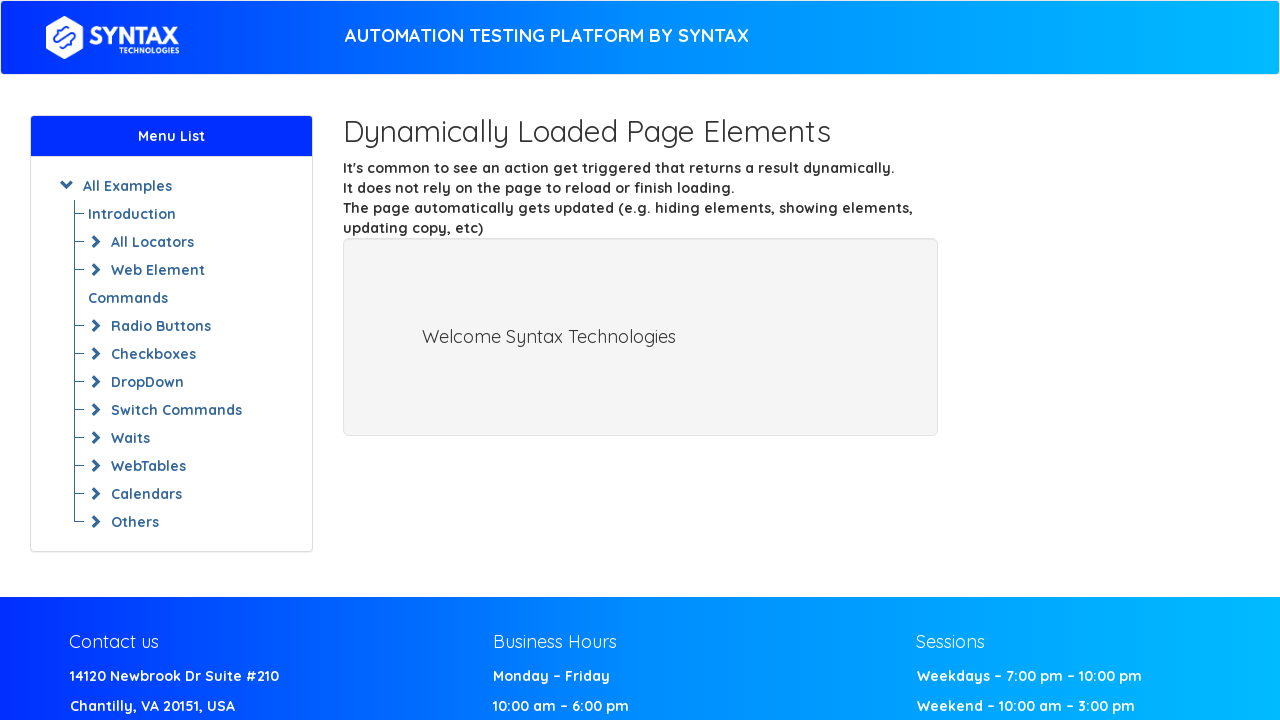